Navigates to actiTIME website and resizes the browser window to a small dimension (200x100 pixels)

Starting URL: https://www.actitime.com/

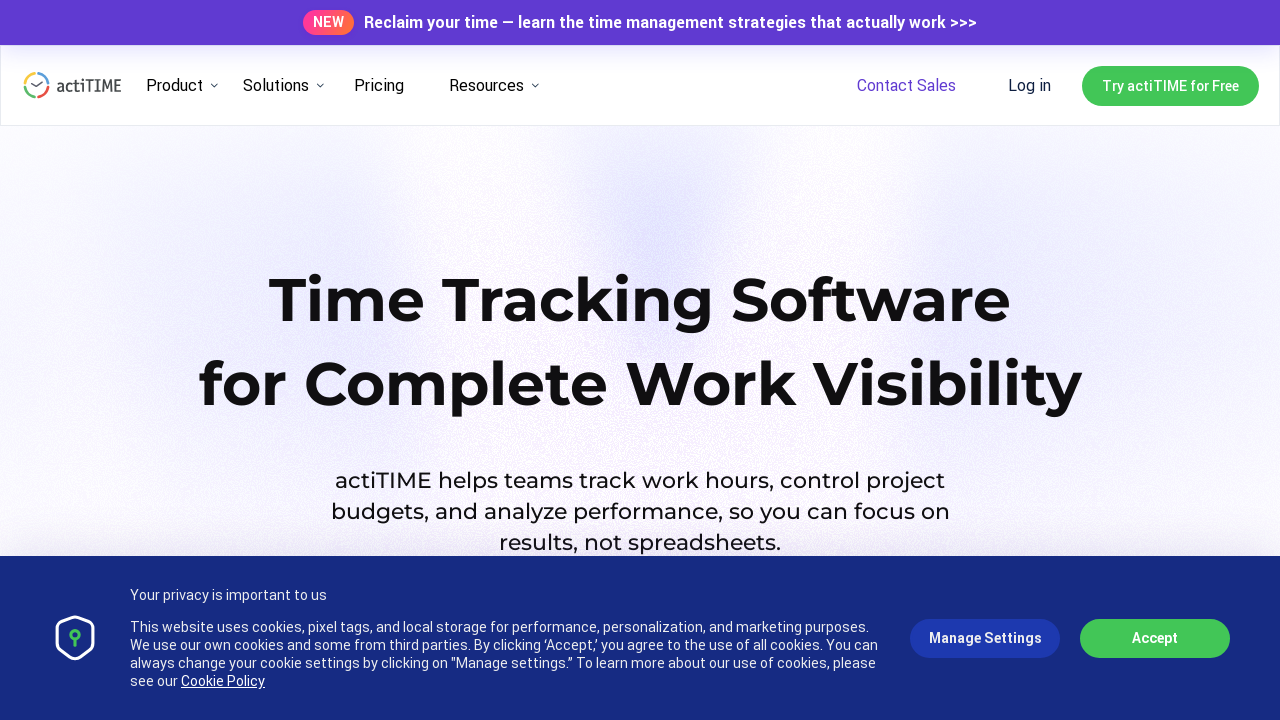

Navigated to https://www.actitime.com/
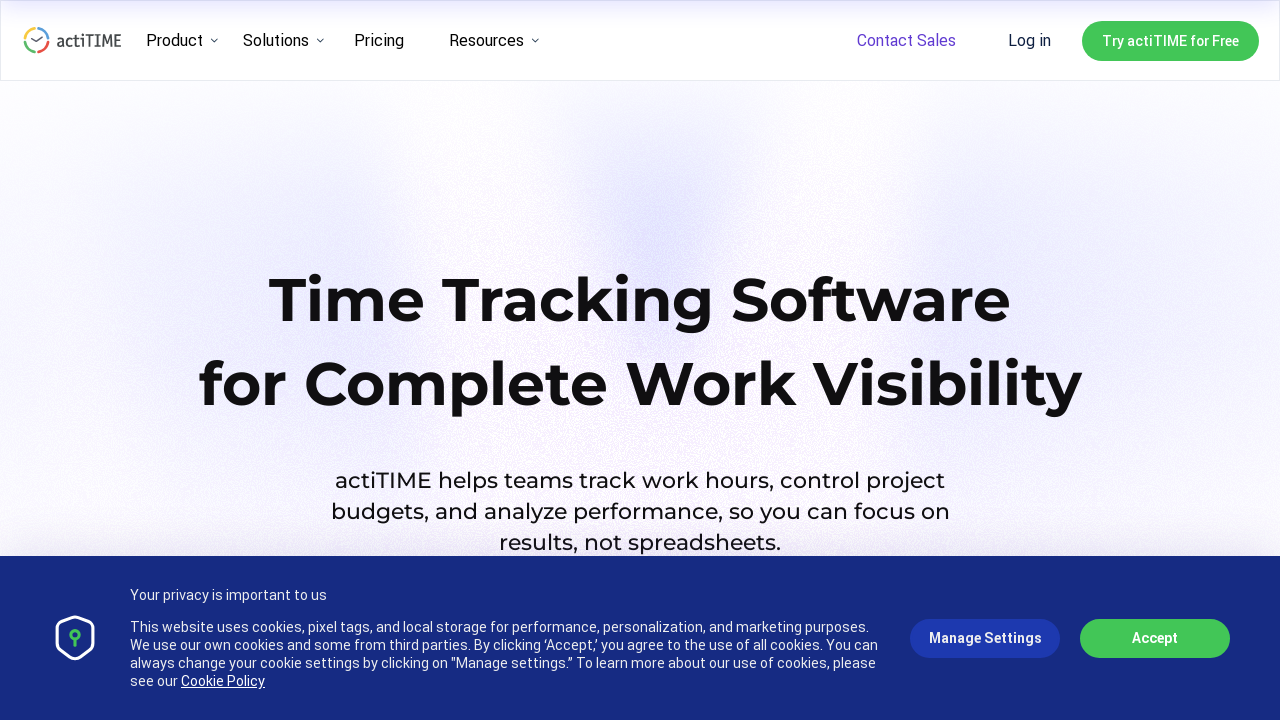

Resized browser window to 200x100 pixels
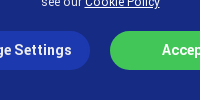

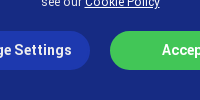